Tests footer link navigation by counting links in different sections and opening all links in the first footer column in new tabs, then iterating through all opened windows to get their titles

Starting URL: https://rahulshettyacademy.com/AutomationPractice/

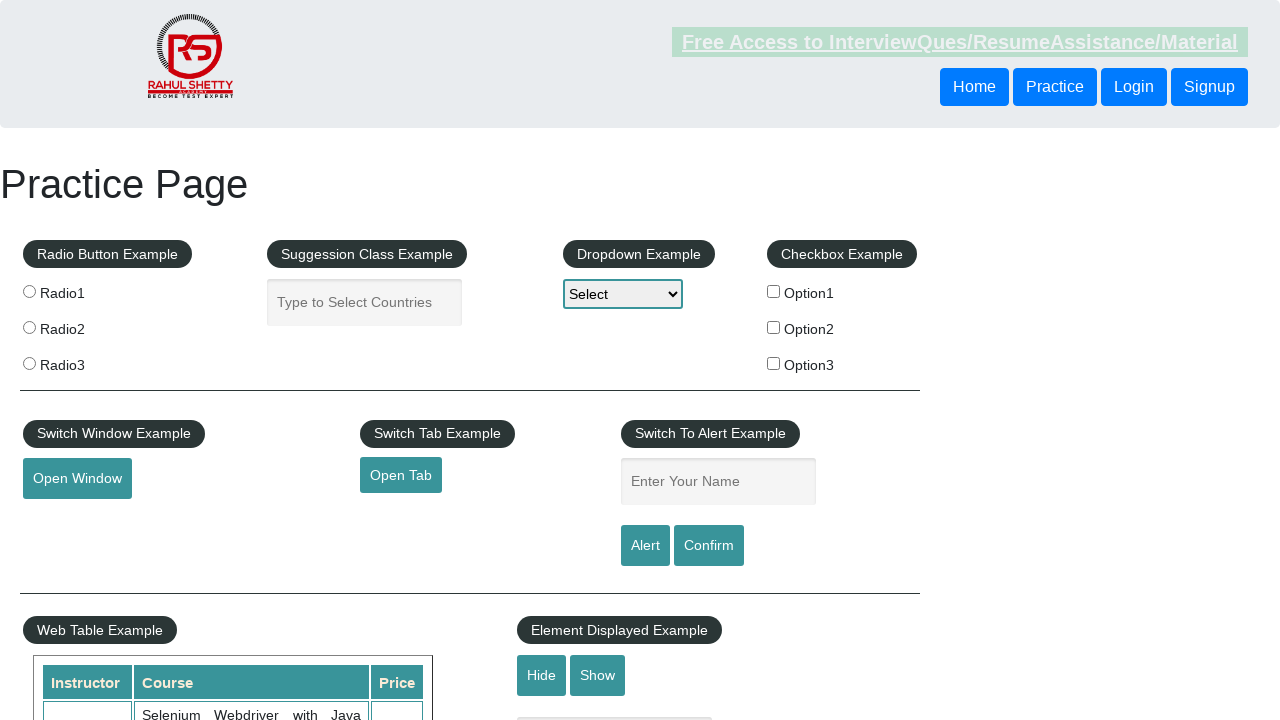

Counted all links on page: 27 total links found
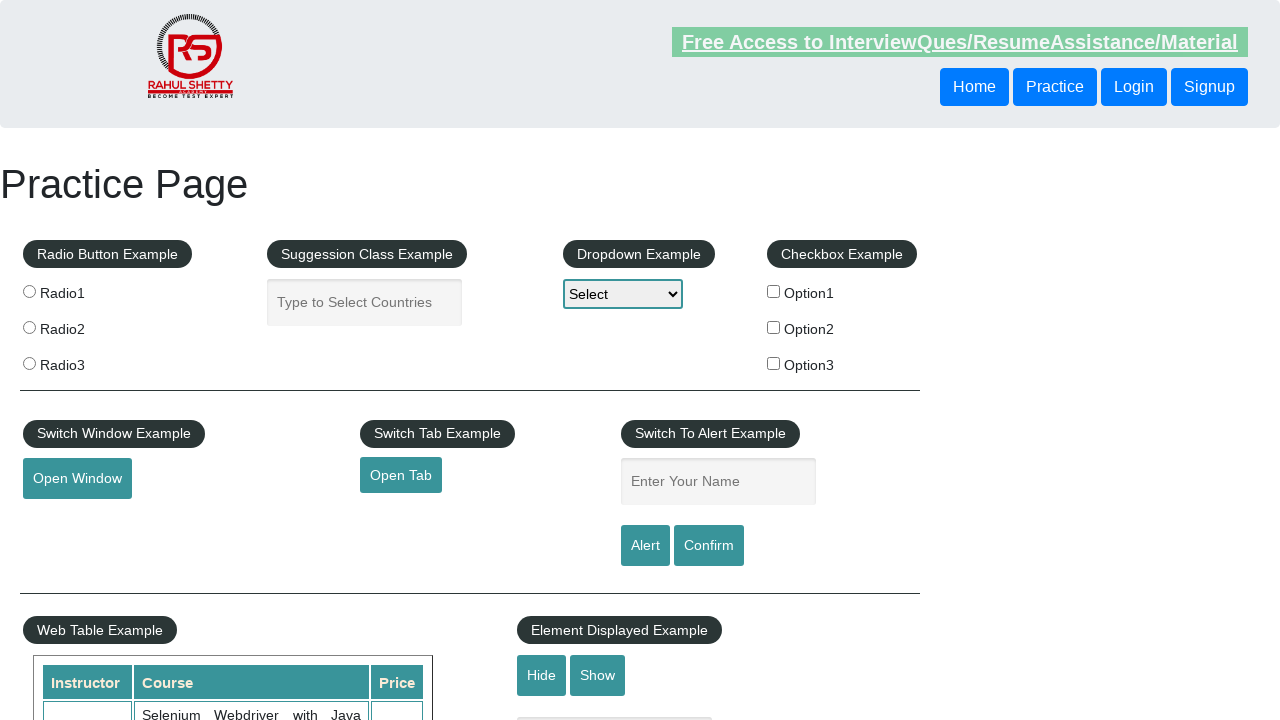

Counted footer section links: 20 links found
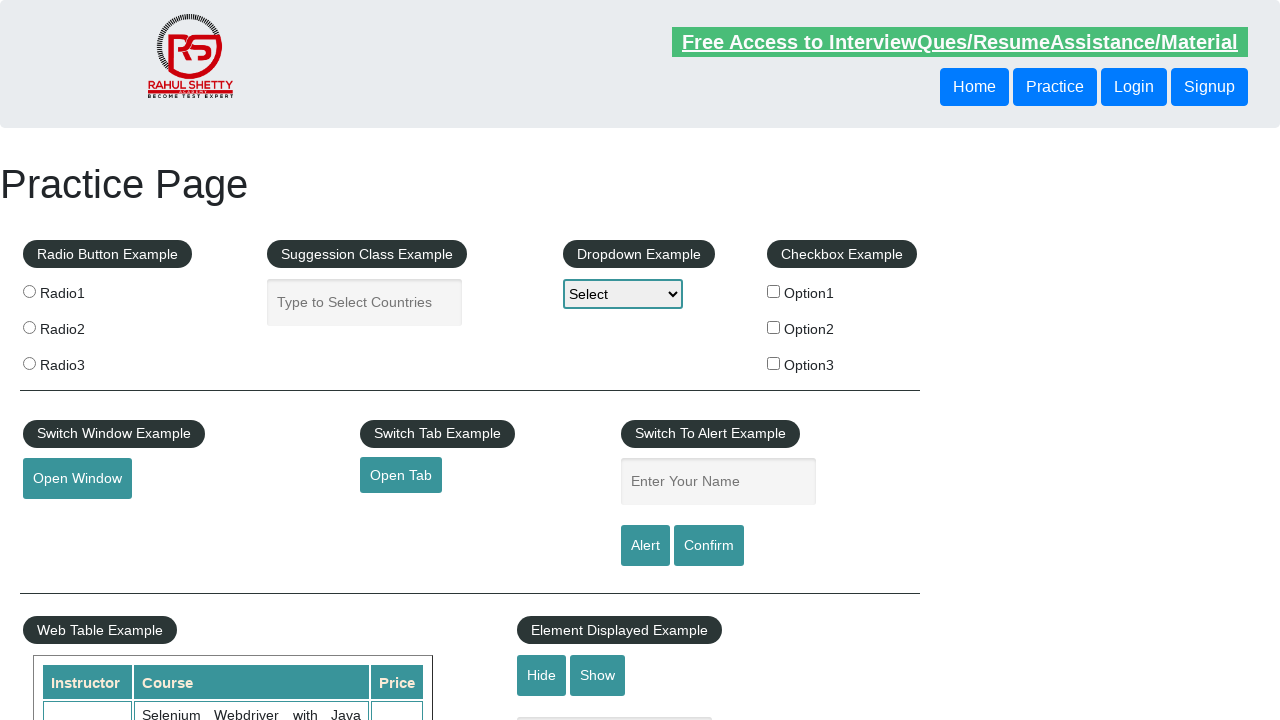

Counted first column footer links: 5 links found
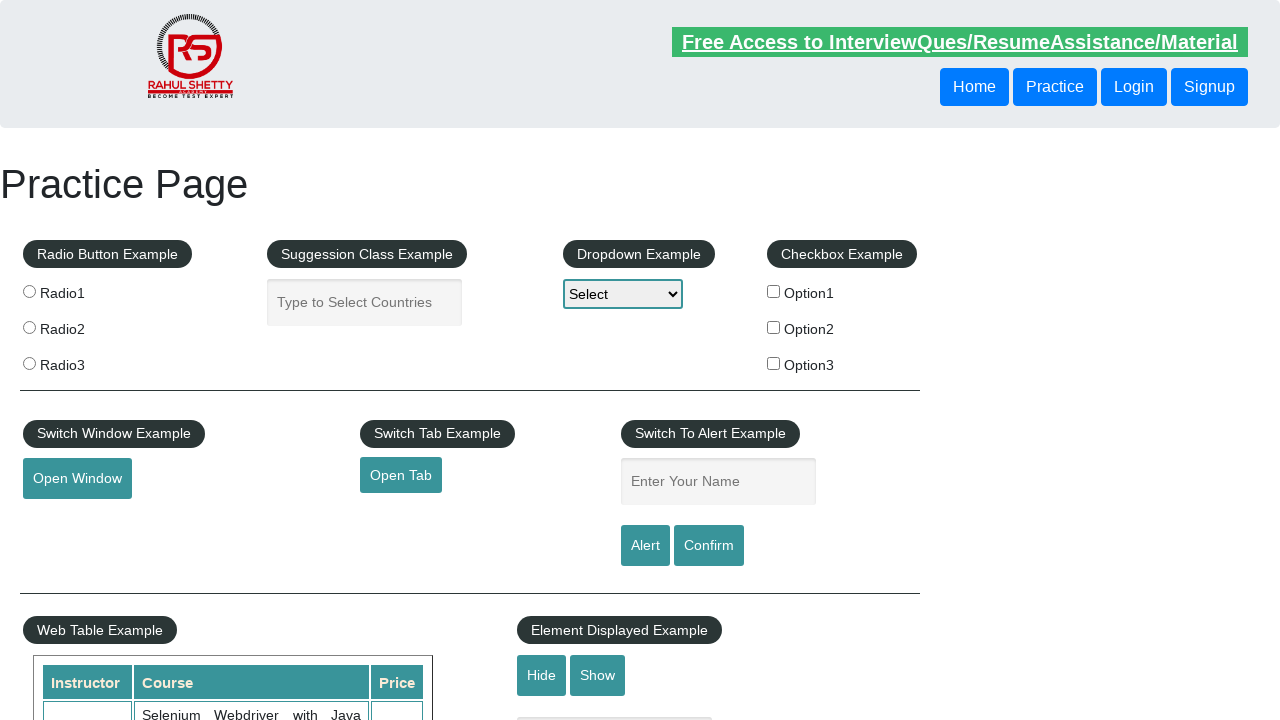

Opened footer column link 1 in new tab using Ctrl+Click at (68, 520) on xpath=//div[@id='gf-BIG']//table/tbody/tr/td[1]/ul//a >> nth=1
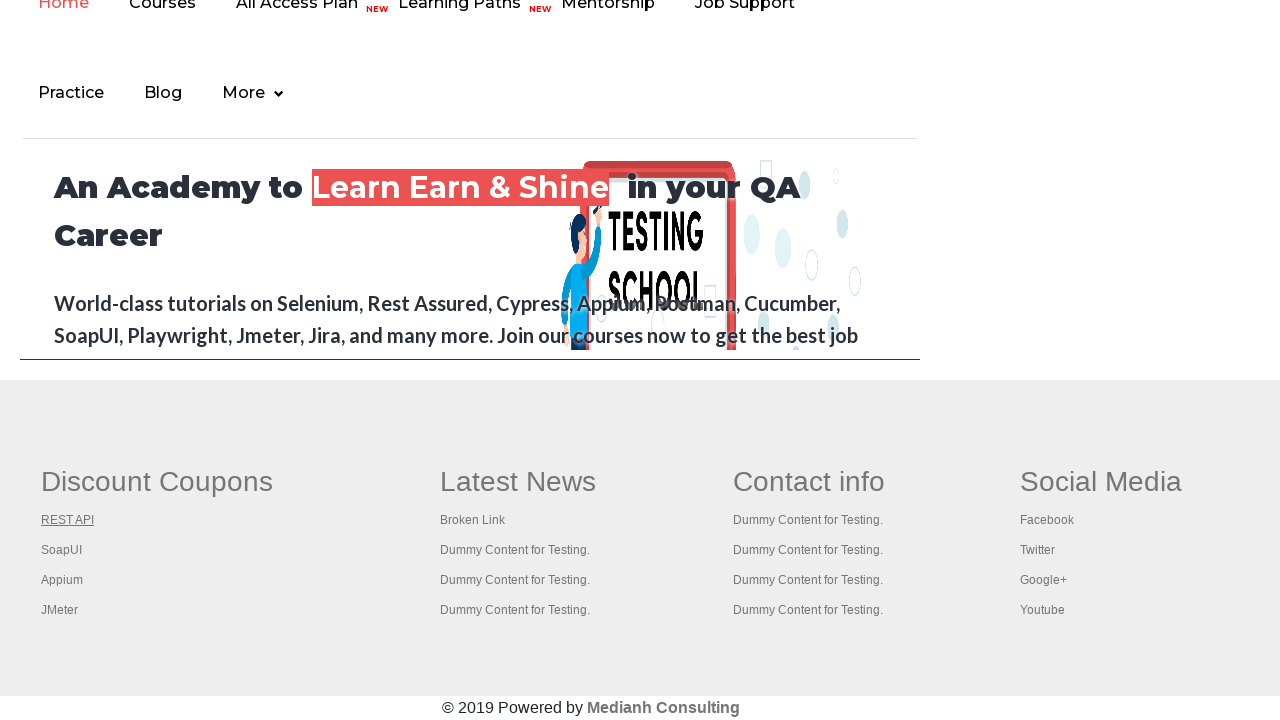

Waited 3 seconds for new tab to load
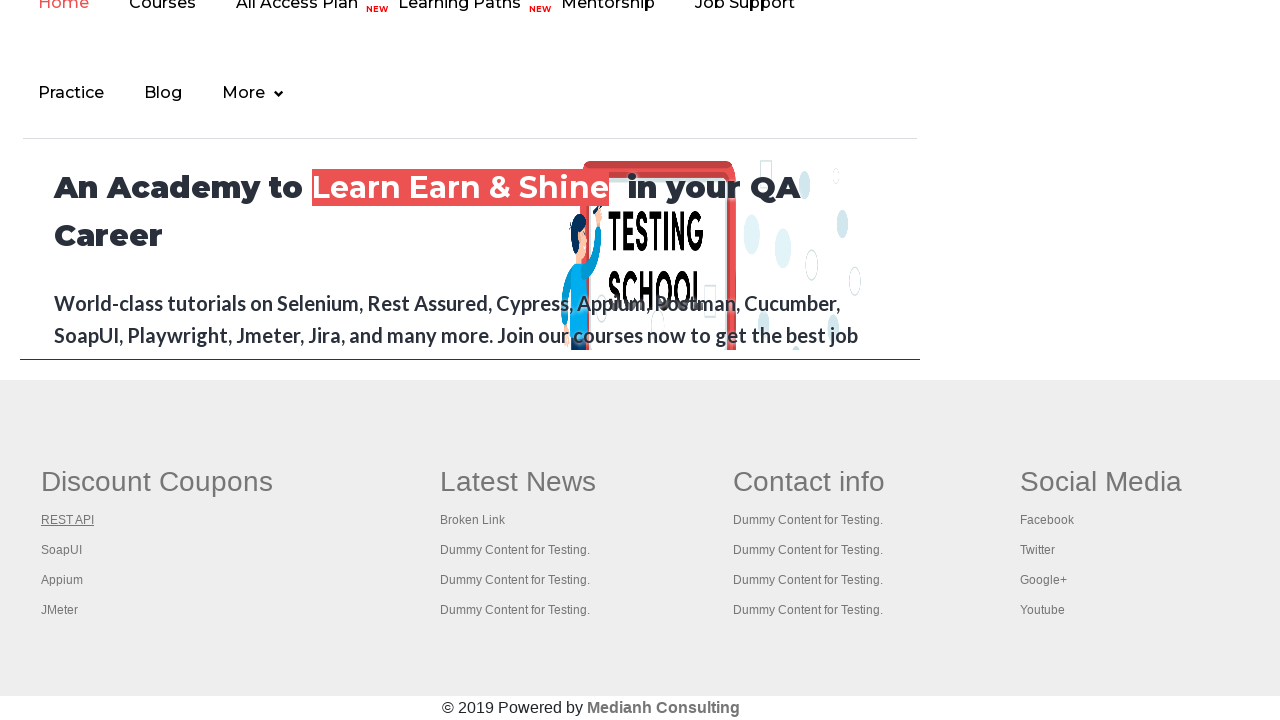

Opened footer column link 2 in new tab using Ctrl+Click at (62, 550) on xpath=//div[@id='gf-BIG']//table/tbody/tr/td[1]/ul//a >> nth=2
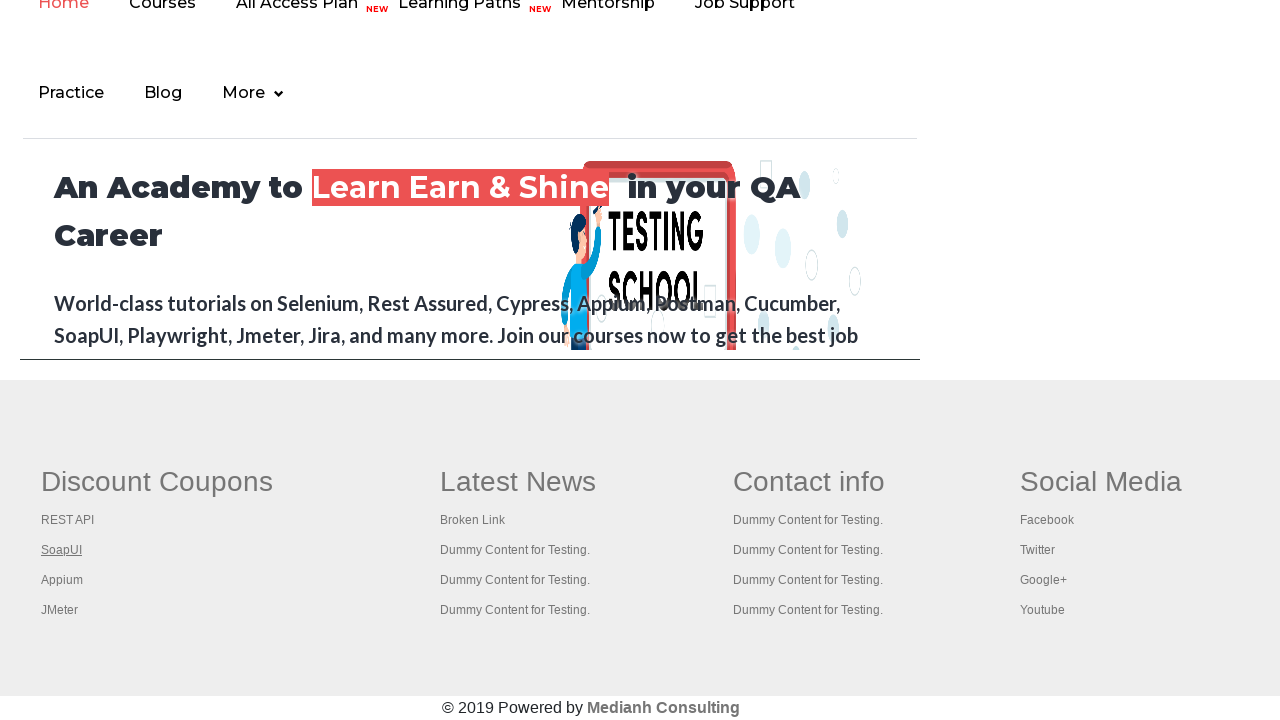

Waited 3 seconds for new tab to load
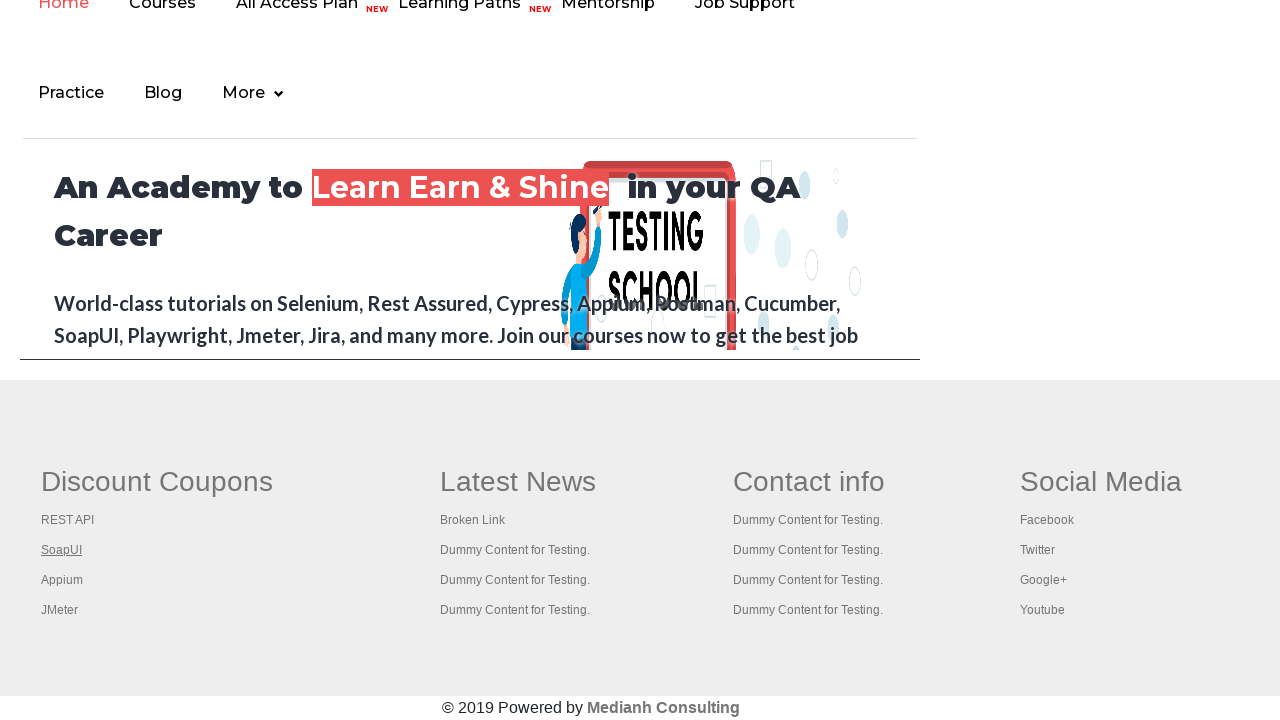

Opened footer column link 3 in new tab using Ctrl+Click at (62, 580) on xpath=//div[@id='gf-BIG']//table/tbody/tr/td[1]/ul//a >> nth=3
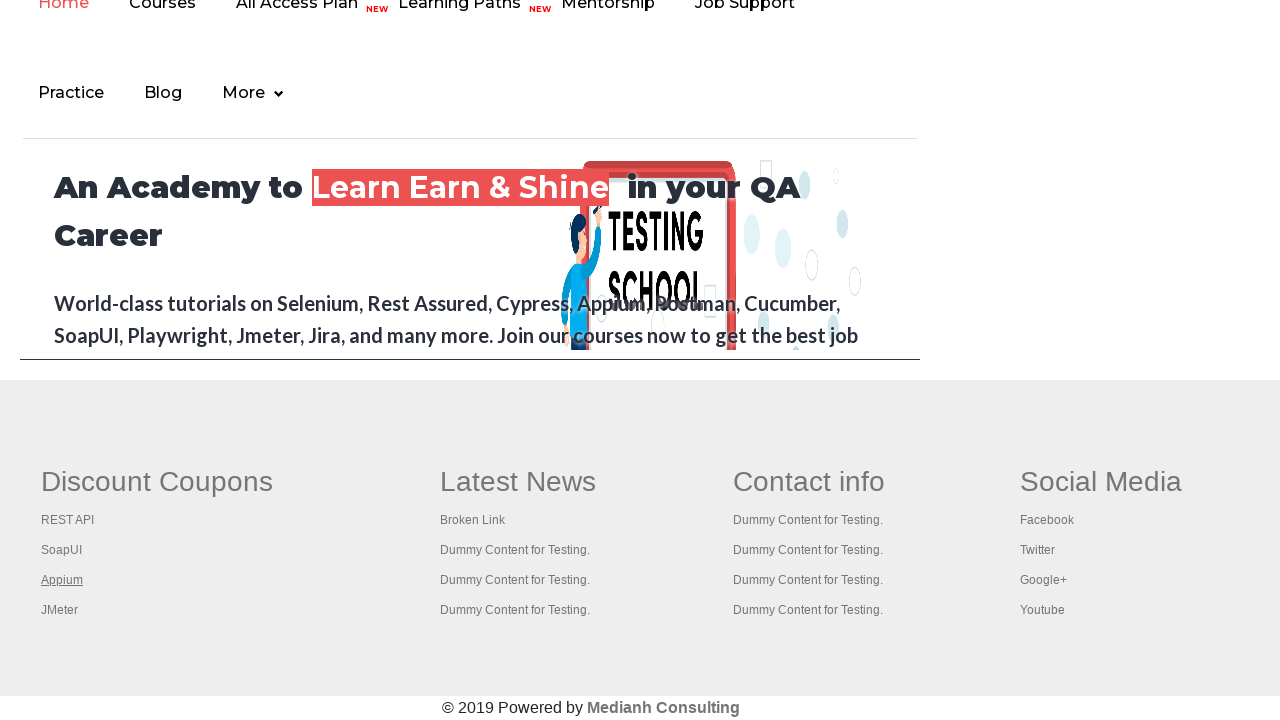

Waited 3 seconds for new tab to load
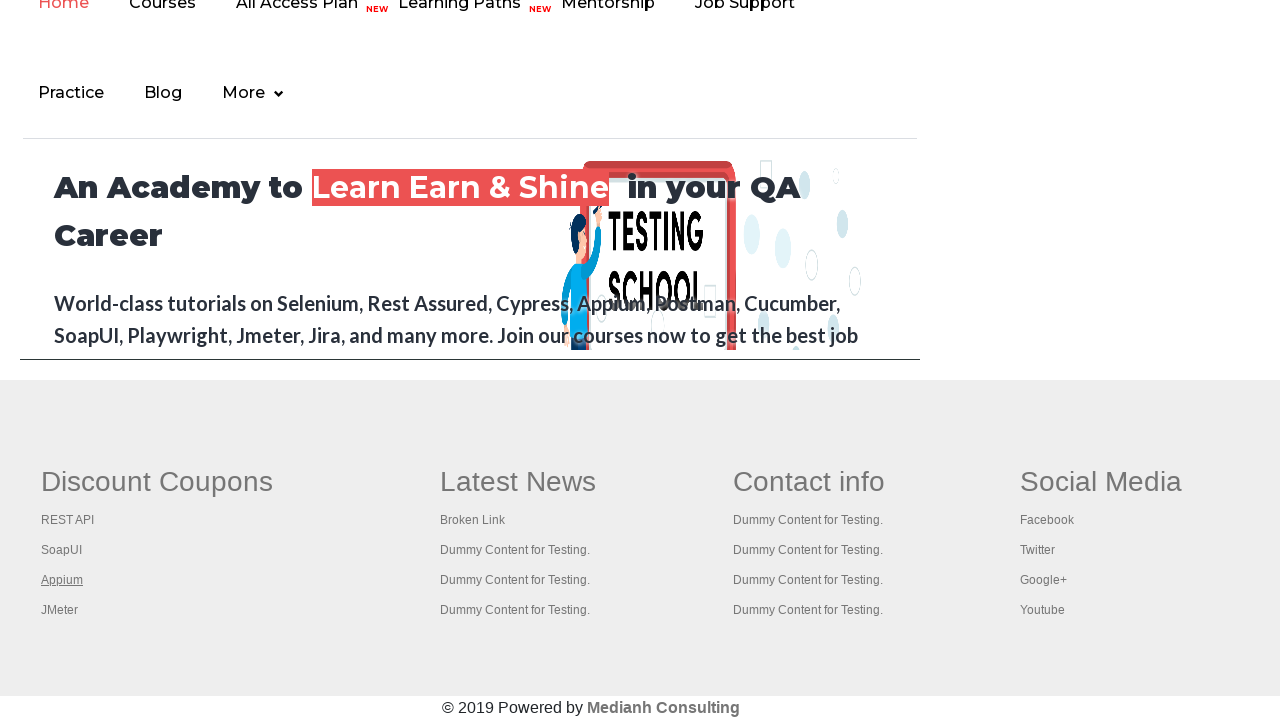

Opened footer column link 4 in new tab using Ctrl+Click at (60, 610) on xpath=//div[@id='gf-BIG']//table/tbody/tr/td[1]/ul//a >> nth=4
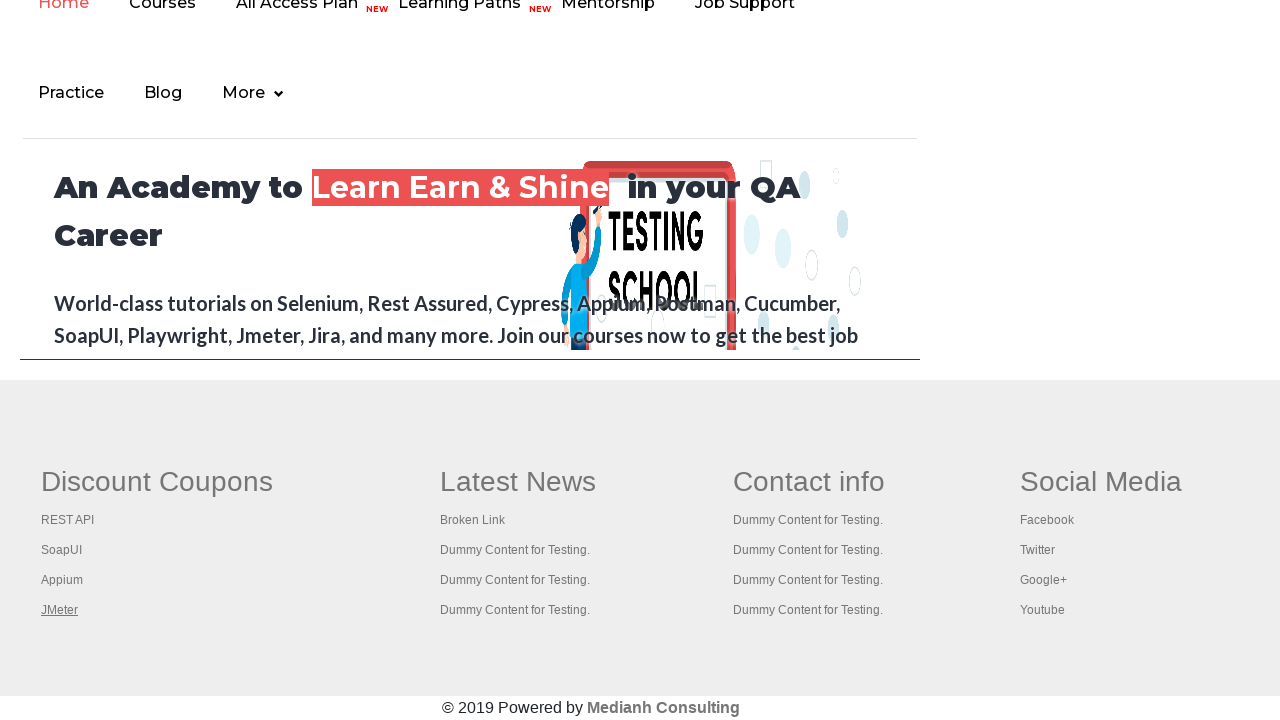

Waited 3 seconds for new tab to load
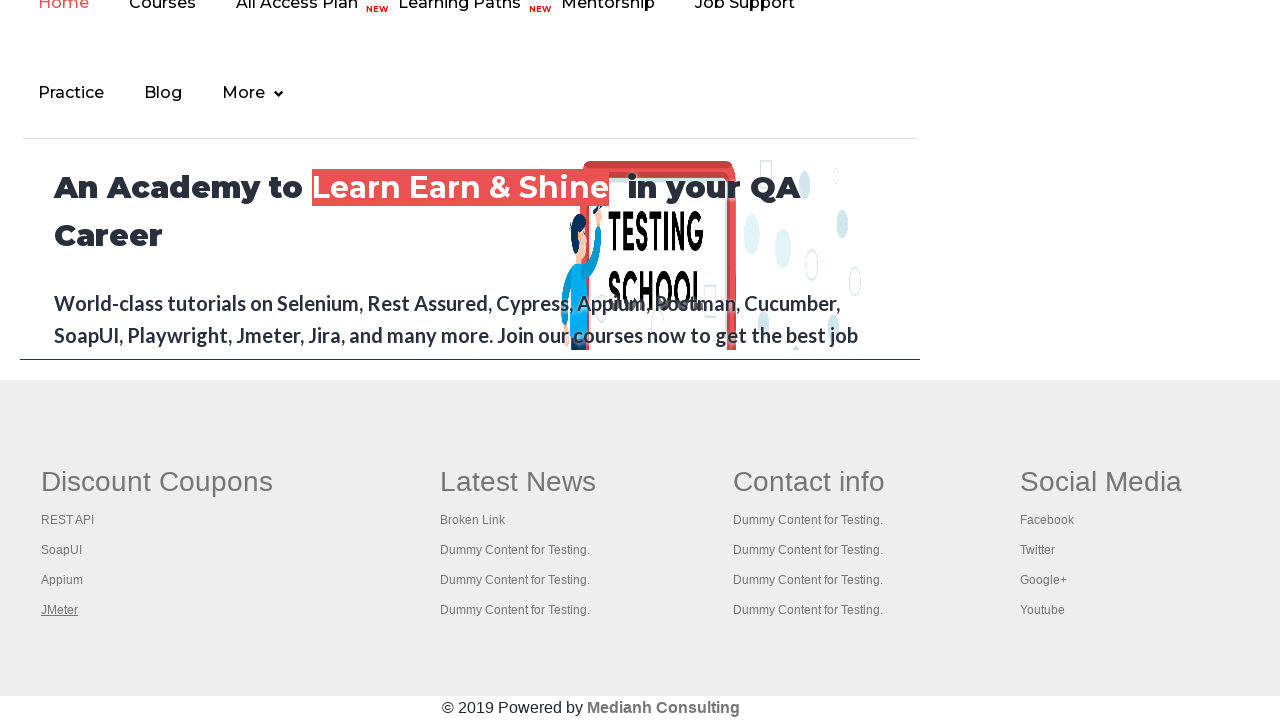

Retrieved all open pages/tabs: 5 windows found
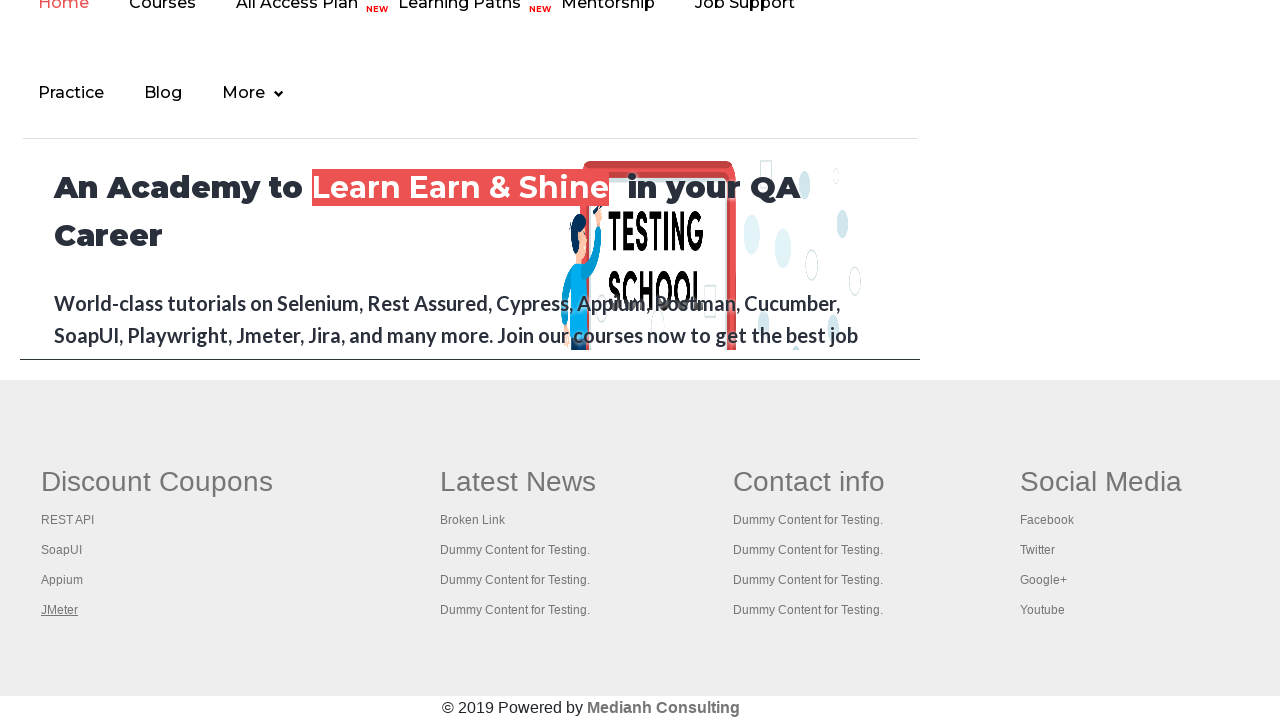

Retrieved page title: 'Practice Page'
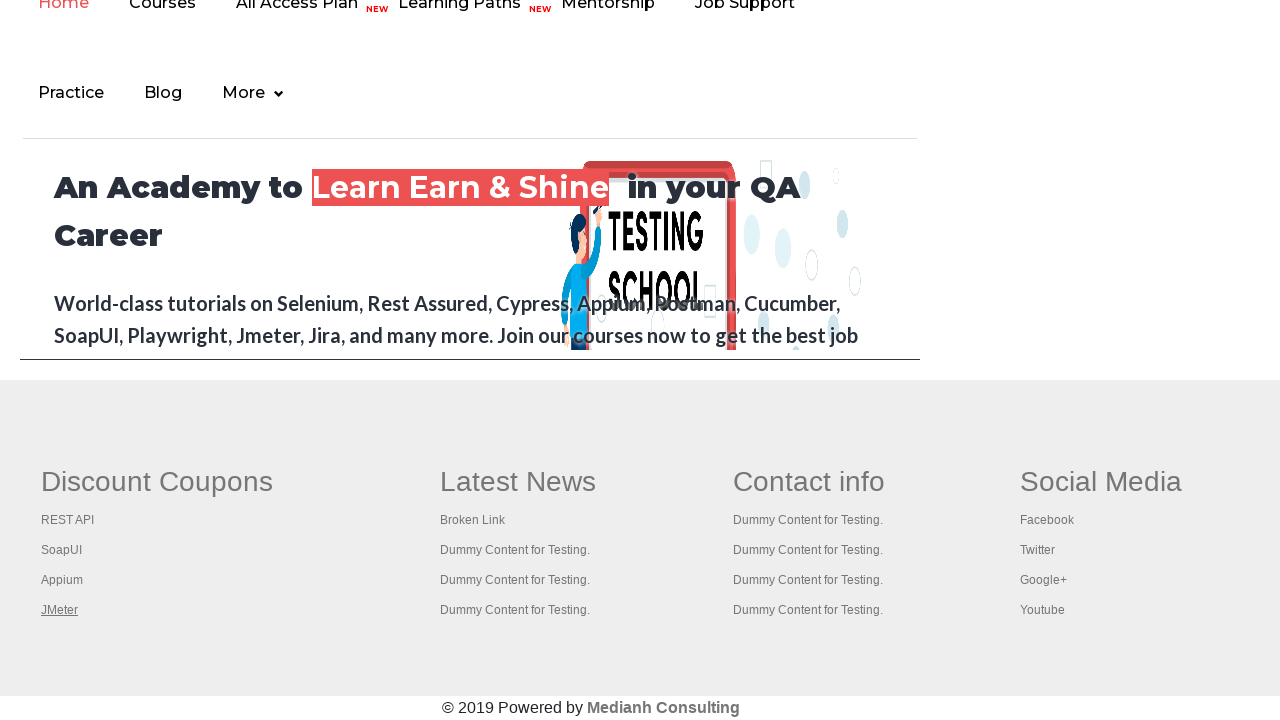

Retrieved page title: 'REST API Tutorial'
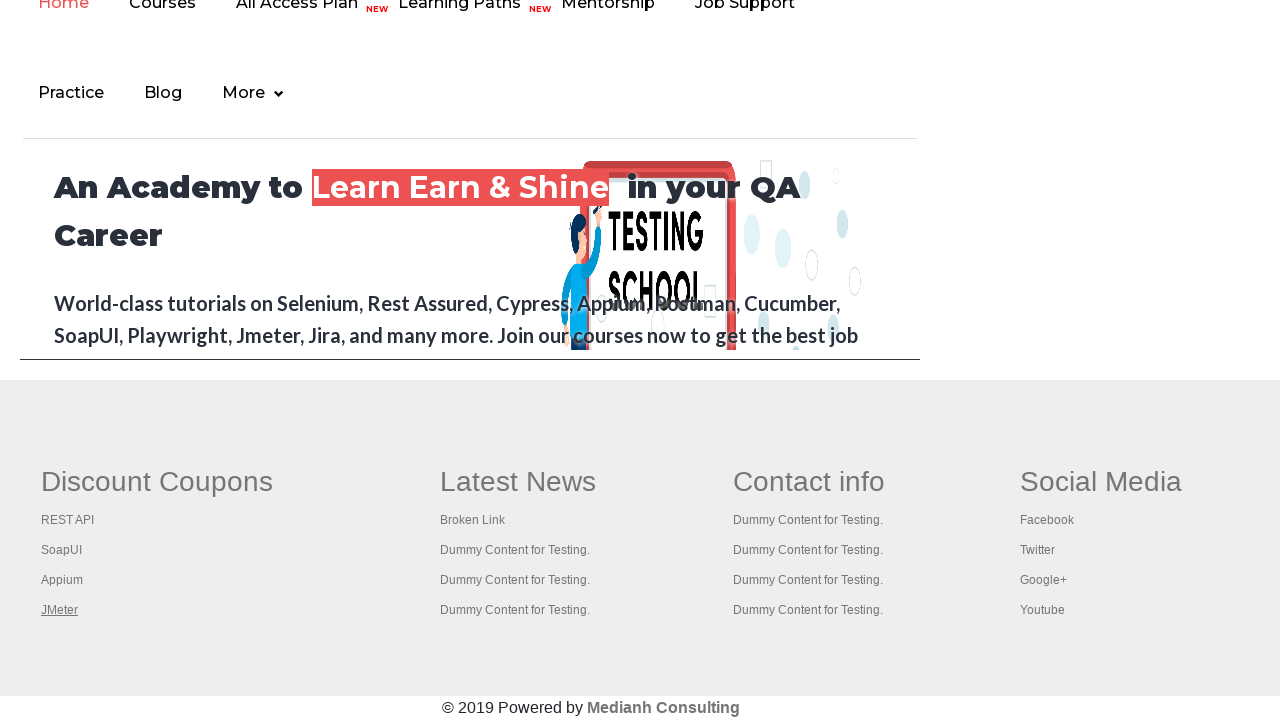

Retrieved page title: 'The World’s Most Popular API Testing Tool | SoapUI'
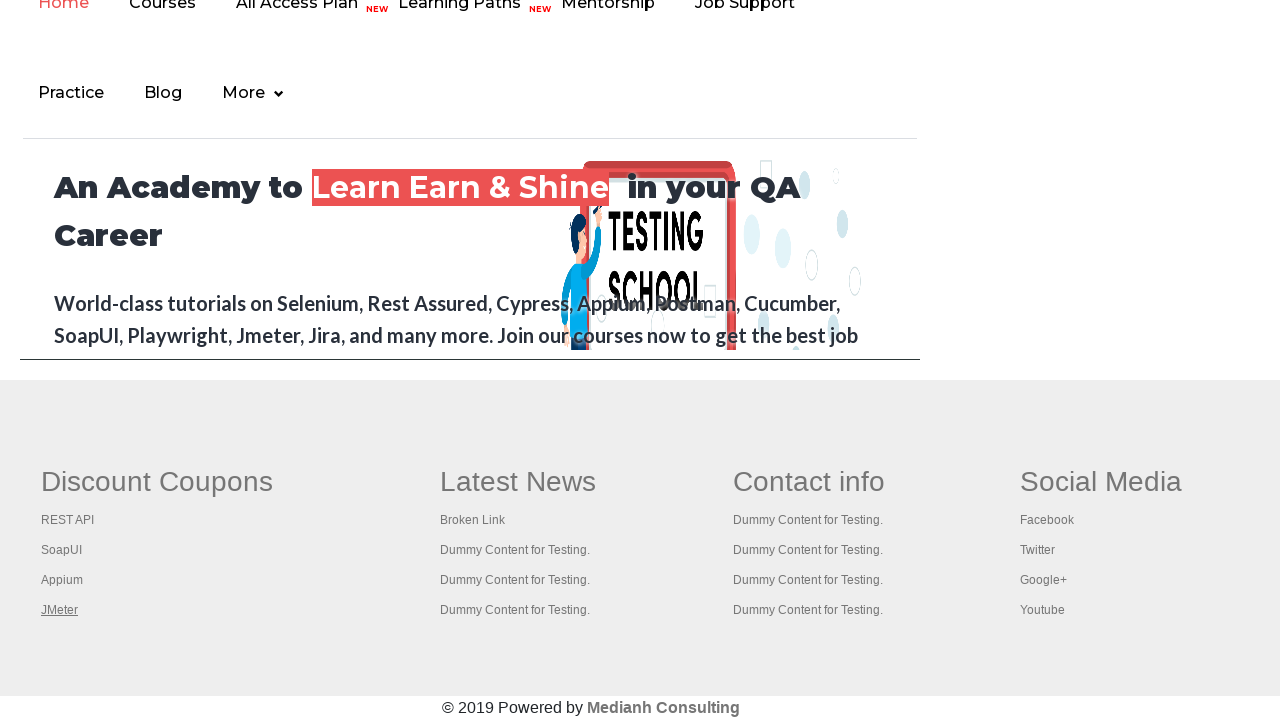

Retrieved page title: 'Appium tutorial for Mobile Apps testing | RahulShetty Academy | Rahul'
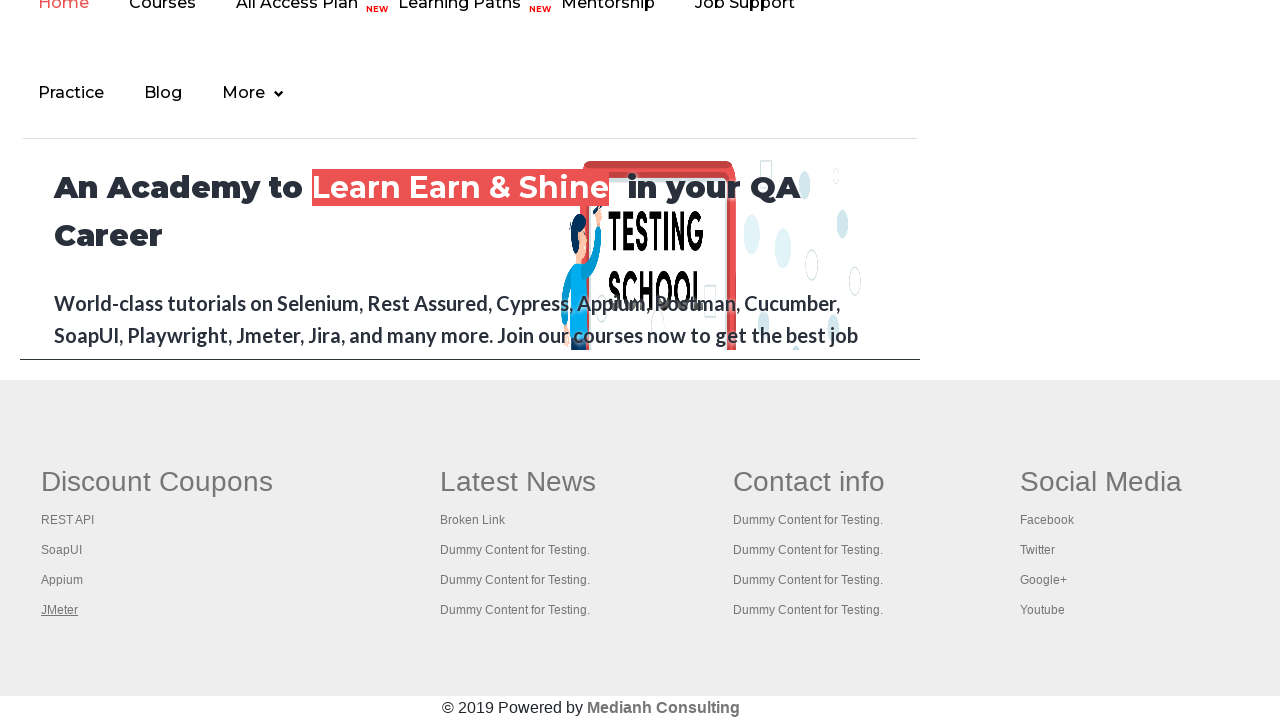

Retrieved page title: 'Apache JMeter - Apache JMeter™'
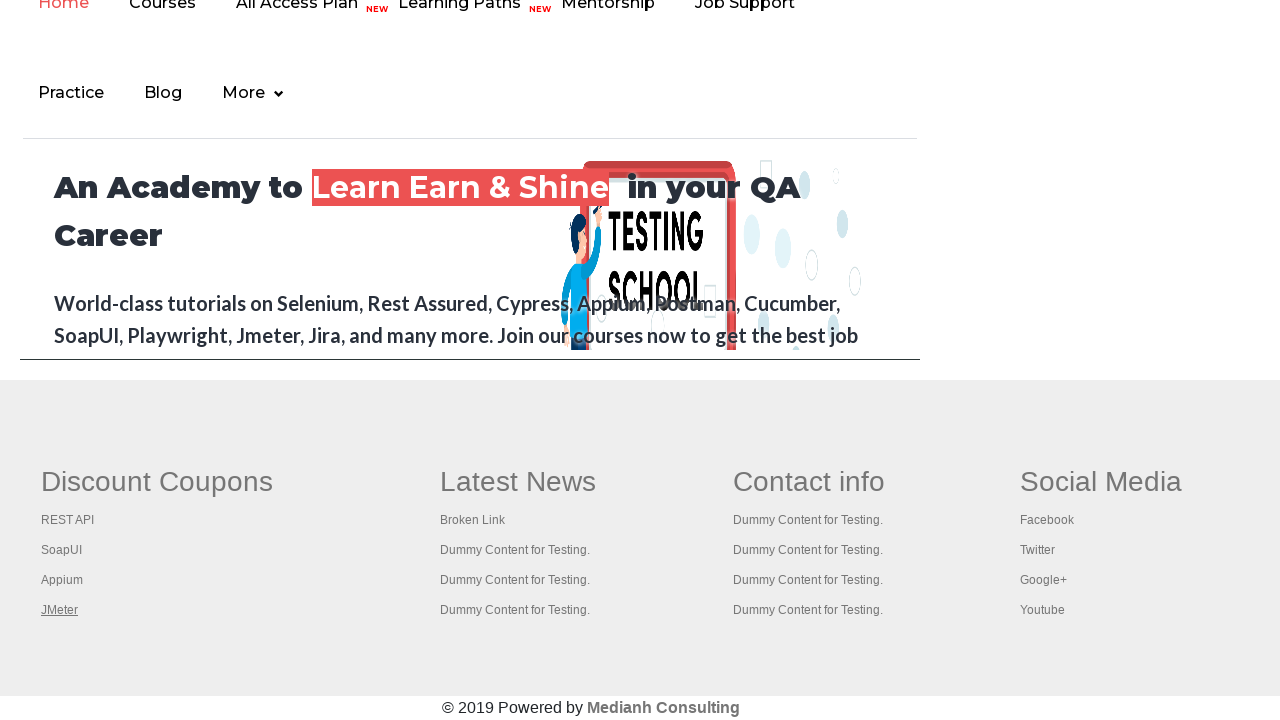

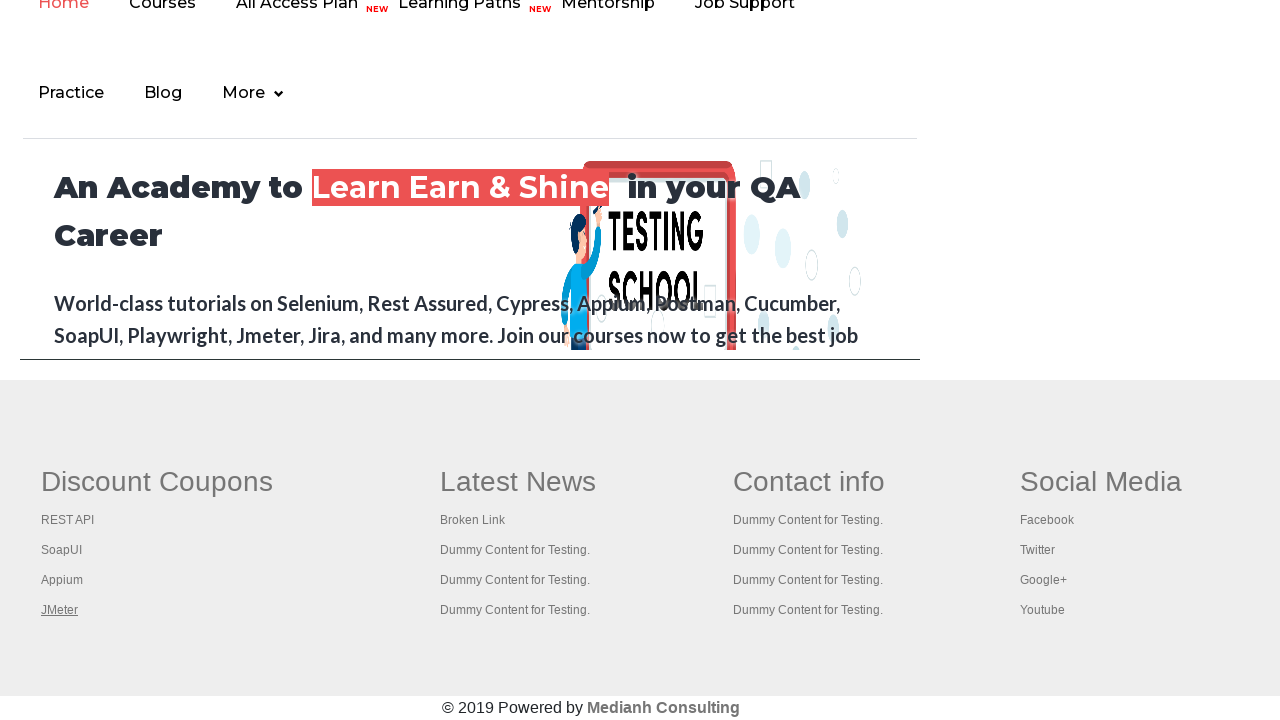